Verifies that the GreenKart page has the correct title

Starting URL: https://rahulshettyacademy.com/seleniumPractise/#/

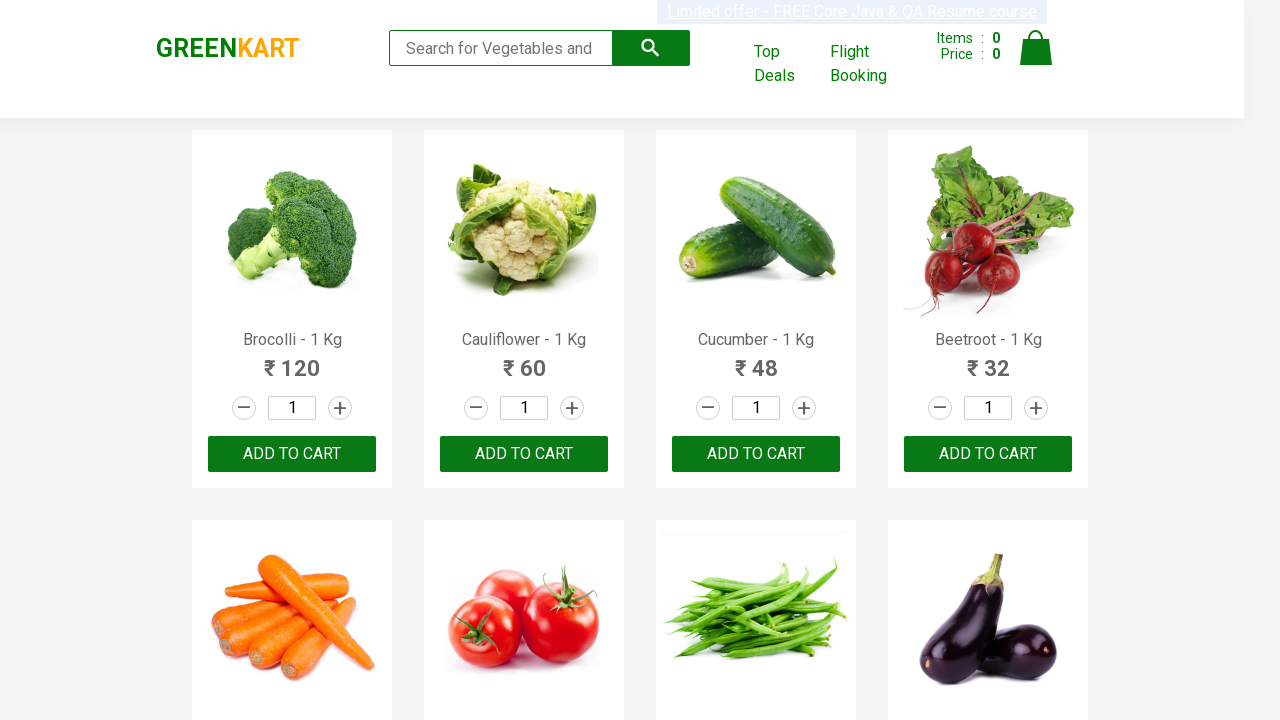

Navigated to GreenKart page
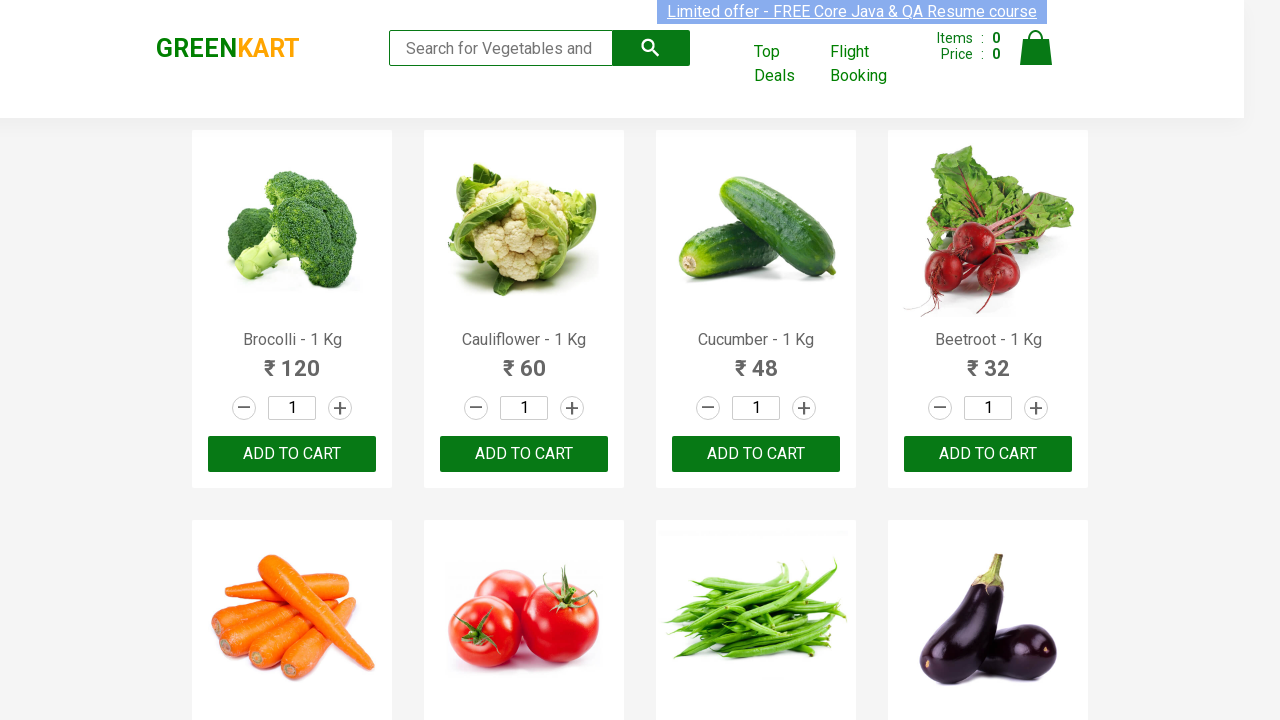

Verified page title matches 'GreenKart - veg and fruits kart'
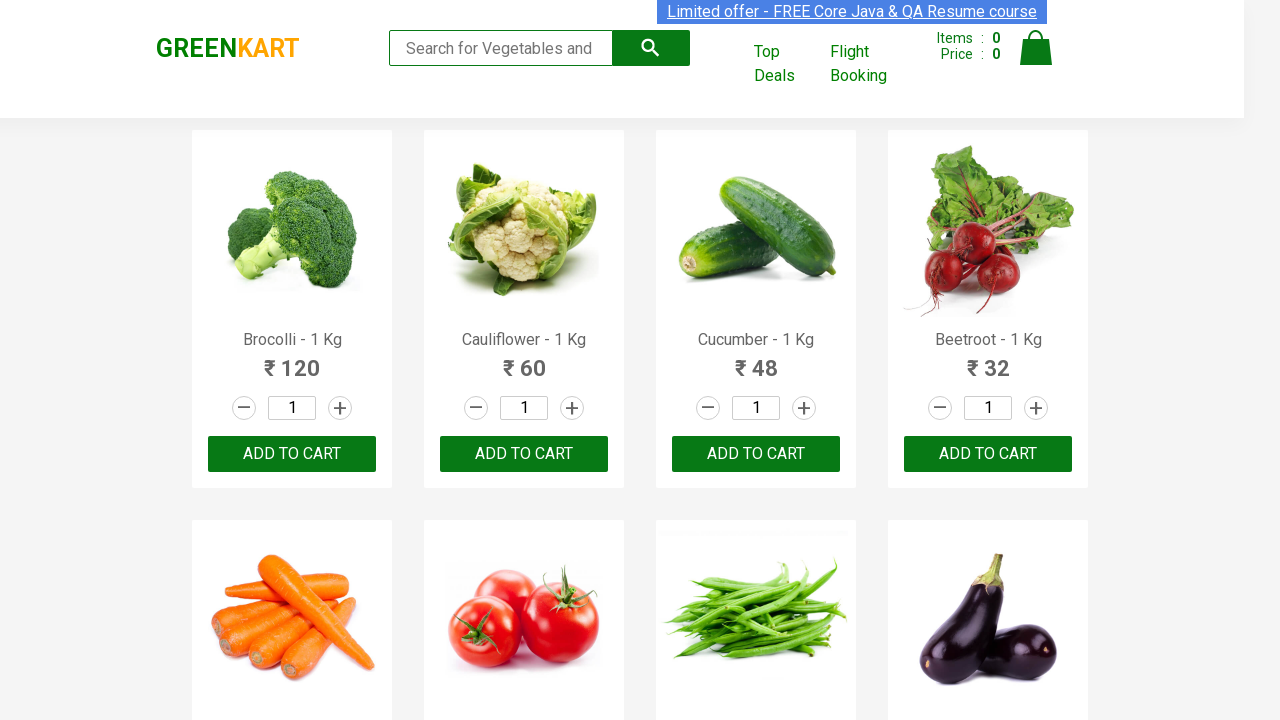

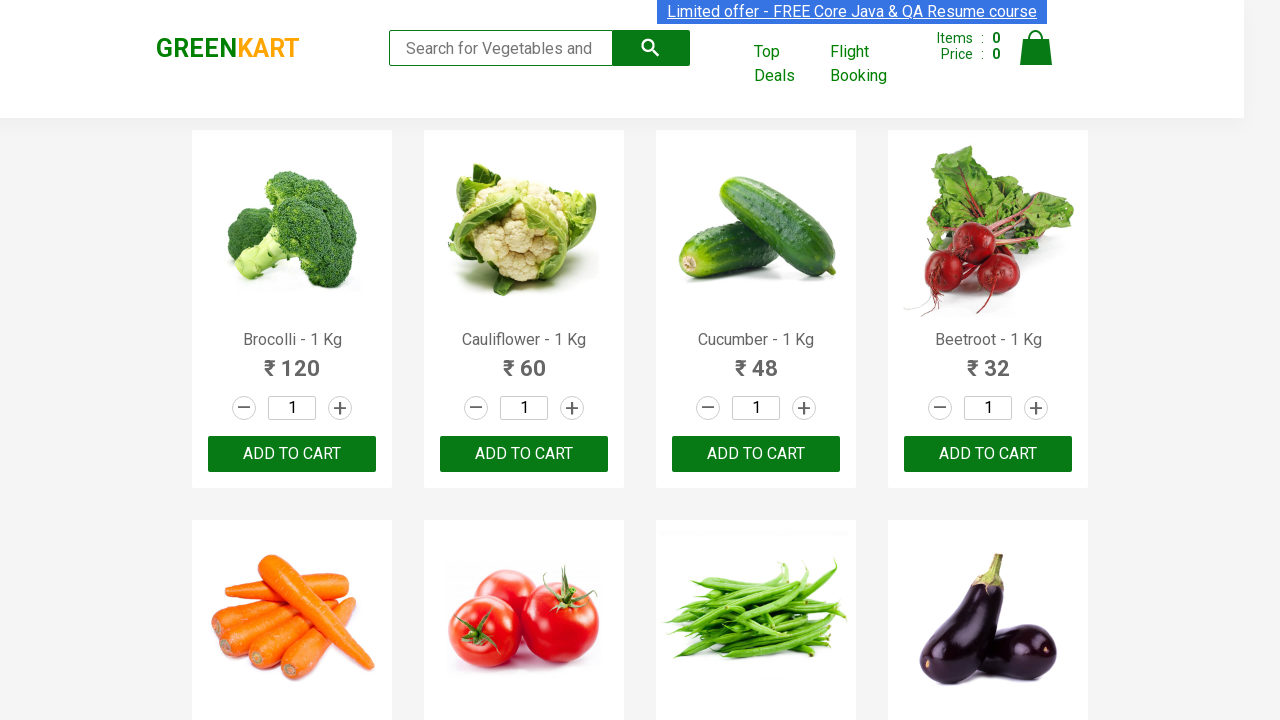